Tests radio button selection functionality by iterating through a group of radio buttons and selecting the one with value "Milk"

Starting URL: http://www.echoecho.com/htmlforms10.htm

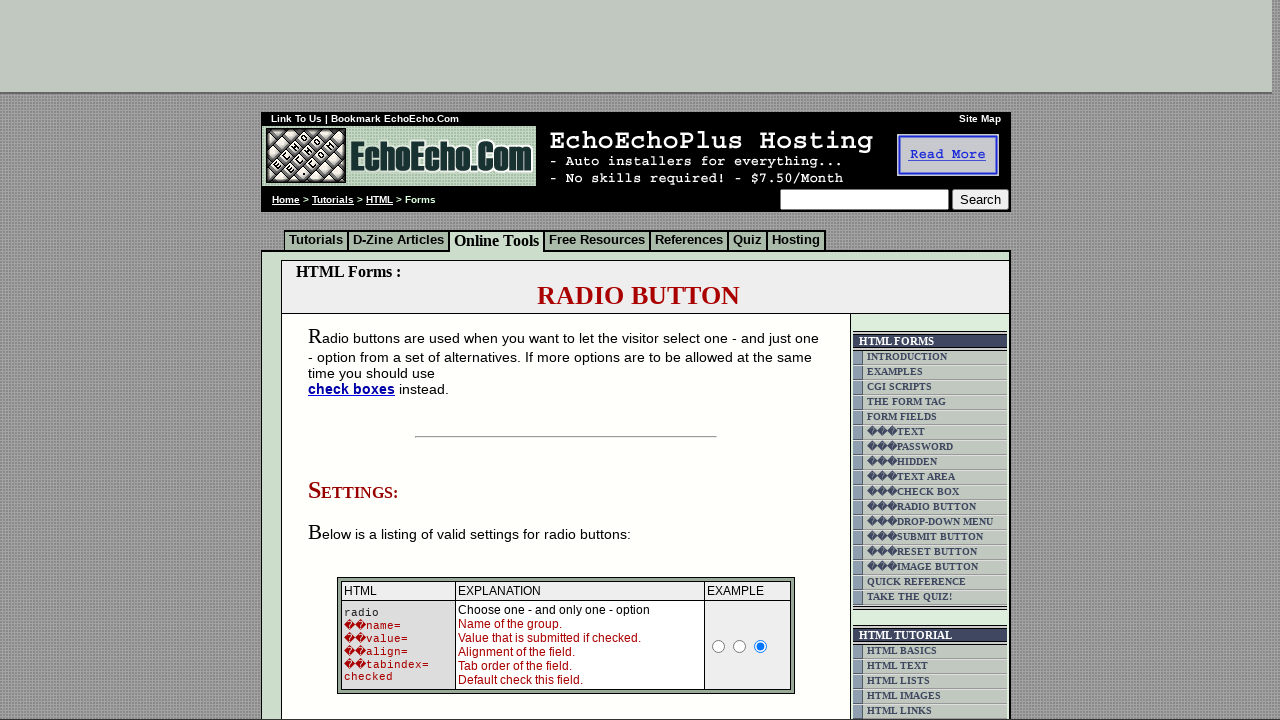

Navigated to radio button practice page
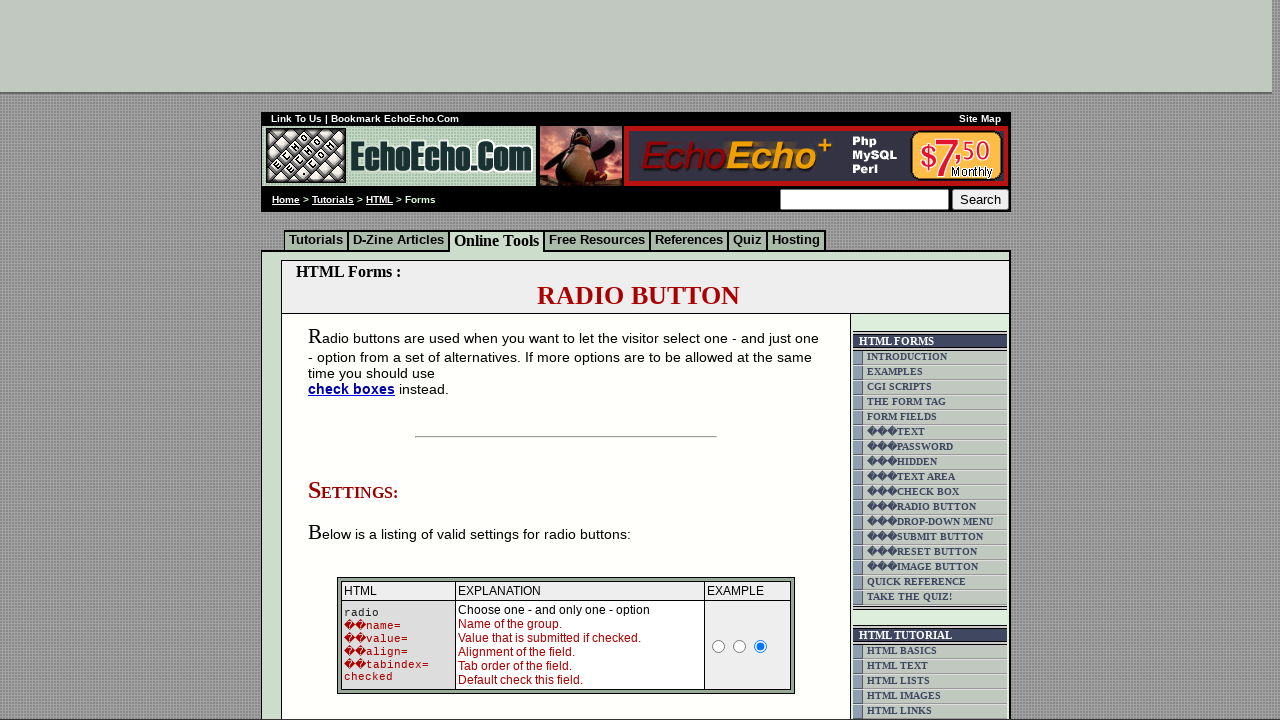

Selected radio button with value 'Milk' at (356, 360) on input[name='group1'][value='Milk']
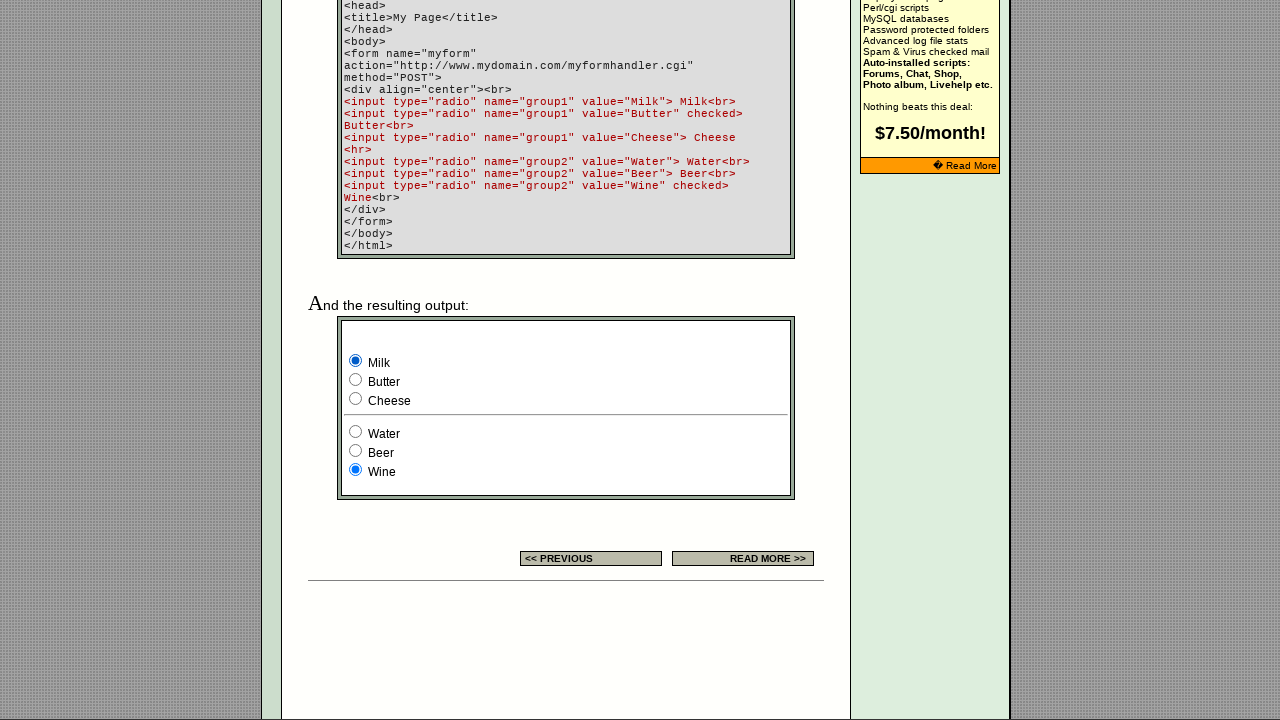

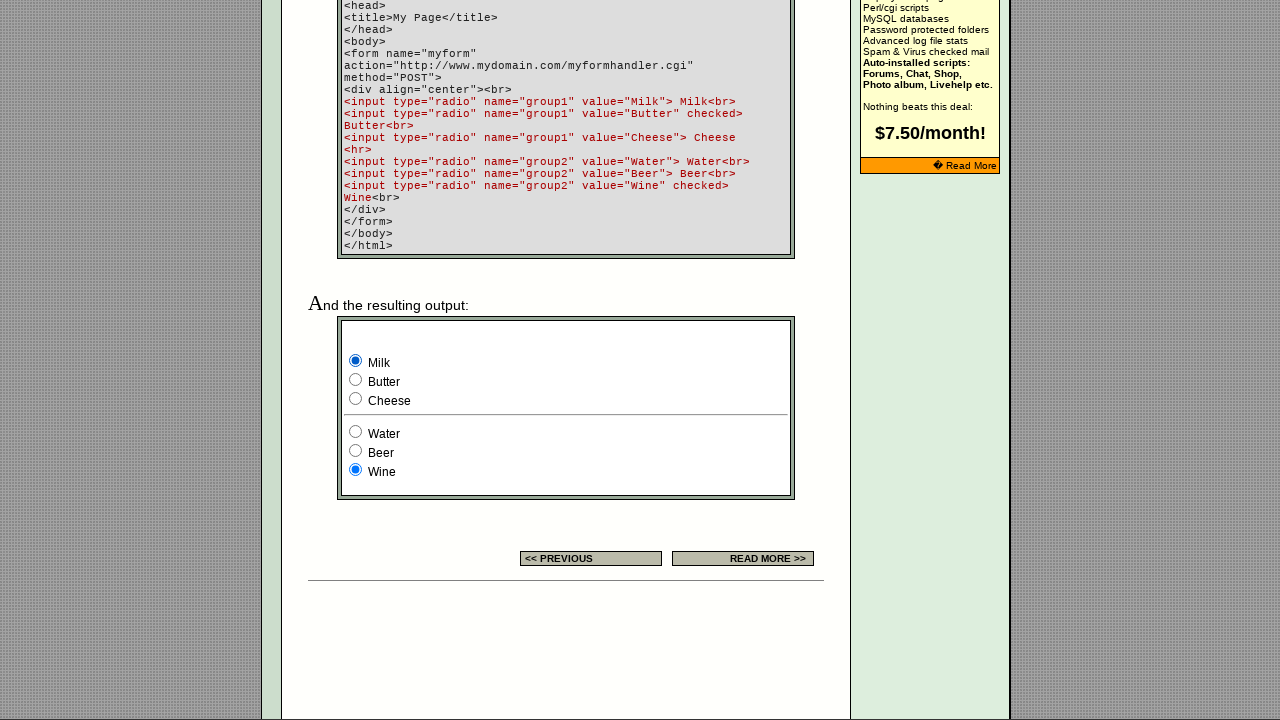